Tests a registration form by filling in all required and optional fields (first name, last name, email, phone, address) and submitting the form to verify successful registration.

Starting URL: http://suninjuly.github.io/registration1.html

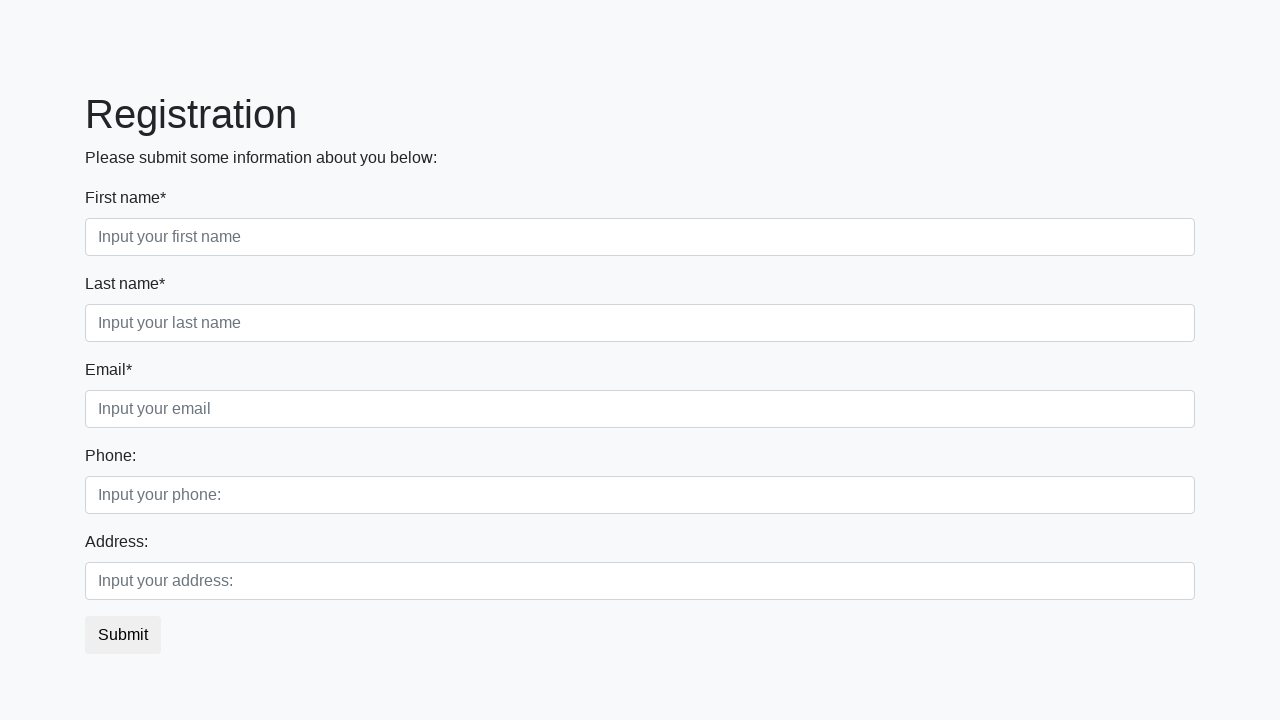

Filled first name field with 'John' on .first_block .form-control.first
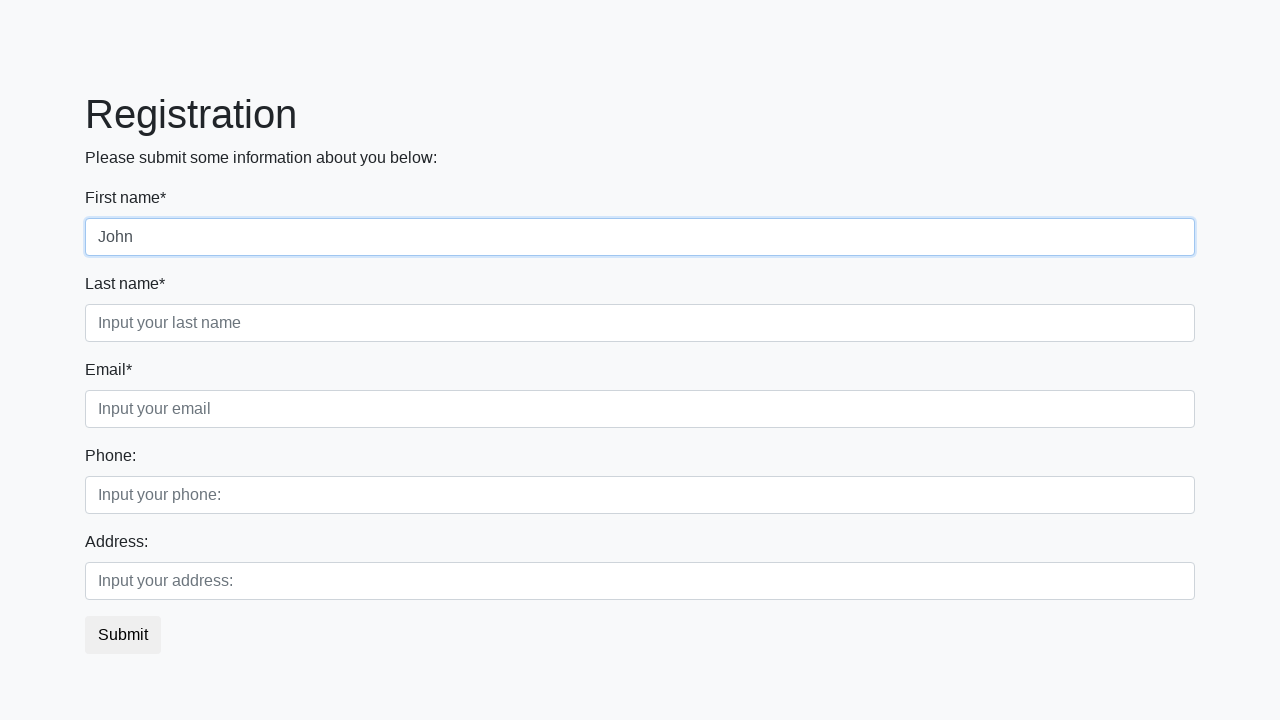

Filled last name field with 'Smith' on .first_block .form-control.second
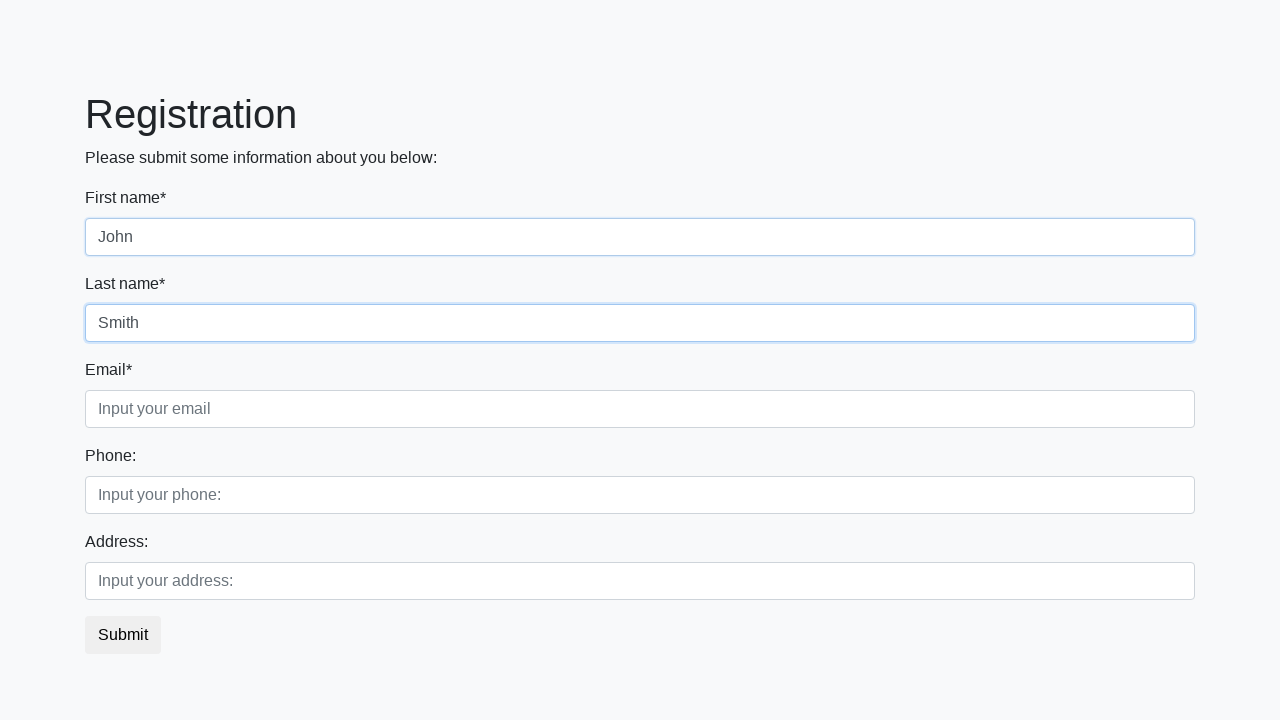

Filled email field with 'john.smith@example.com' on .first_block .form-control.third
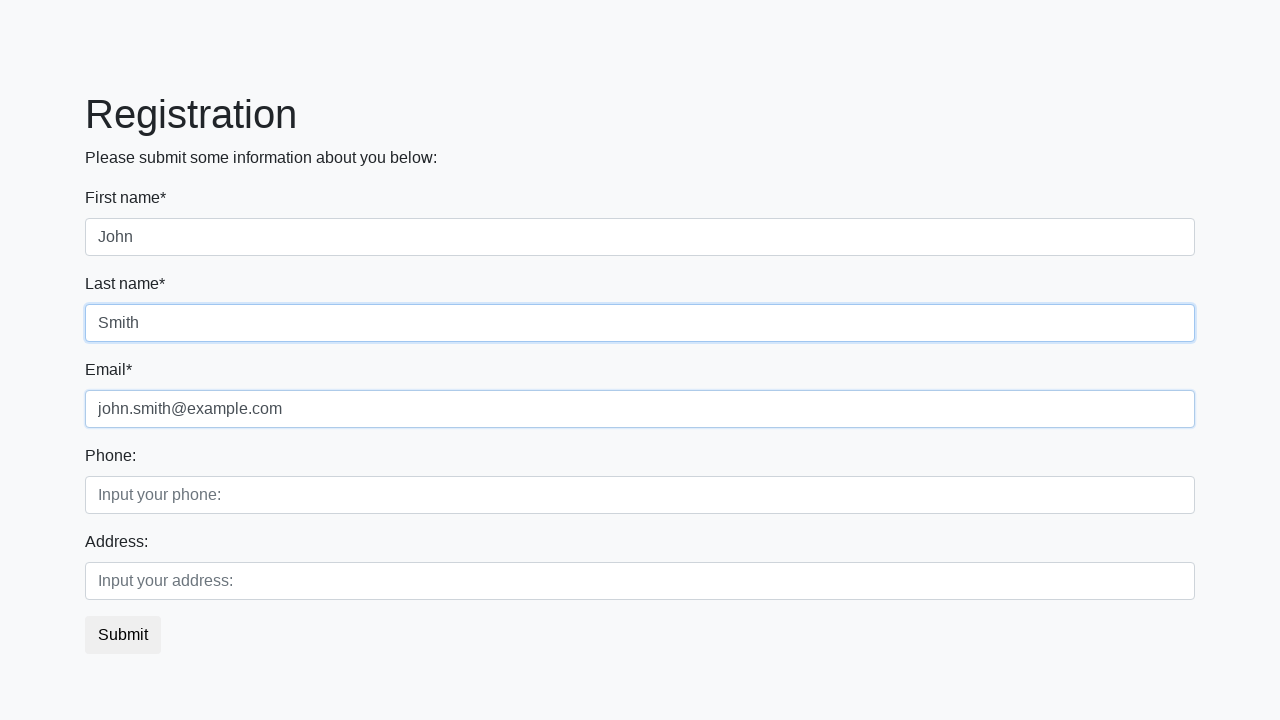

Filled phone field with '+1234567890' on .second_block .form-control.first
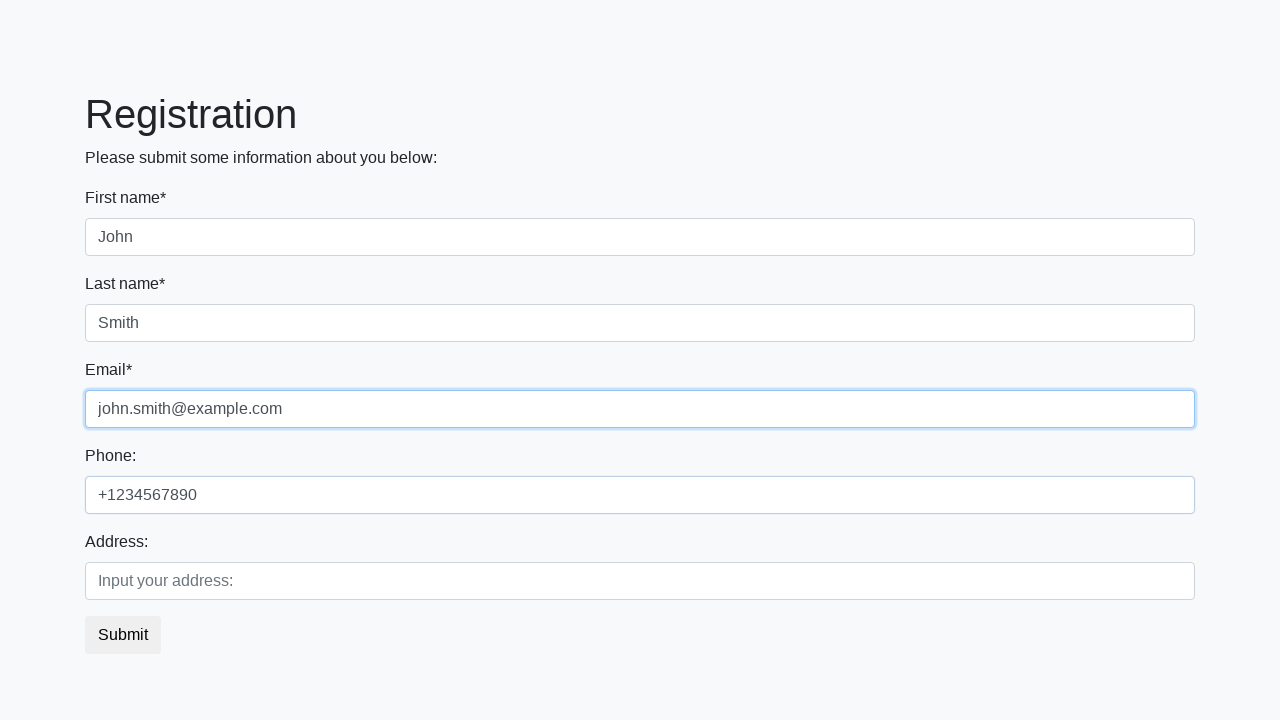

Filled address field with '123 Main St, New York' on .second_block .form-control.second
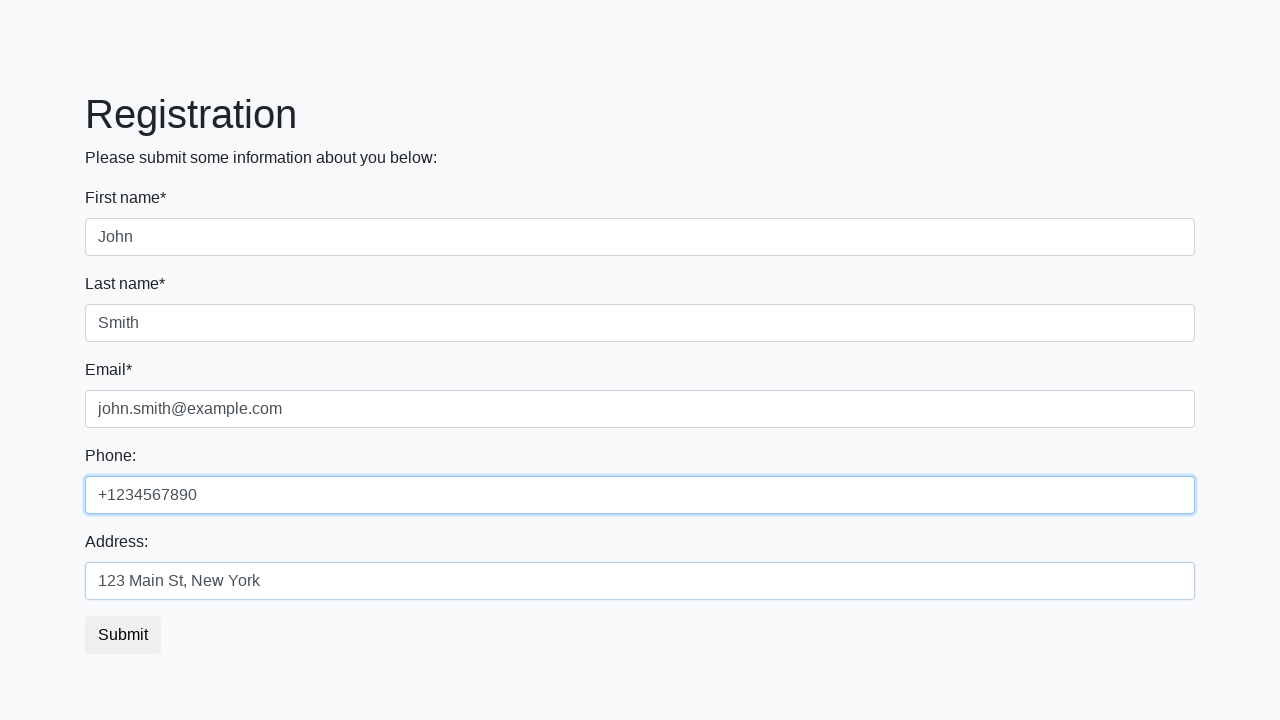

Clicked submit button to register at (123, 635) on button.btn
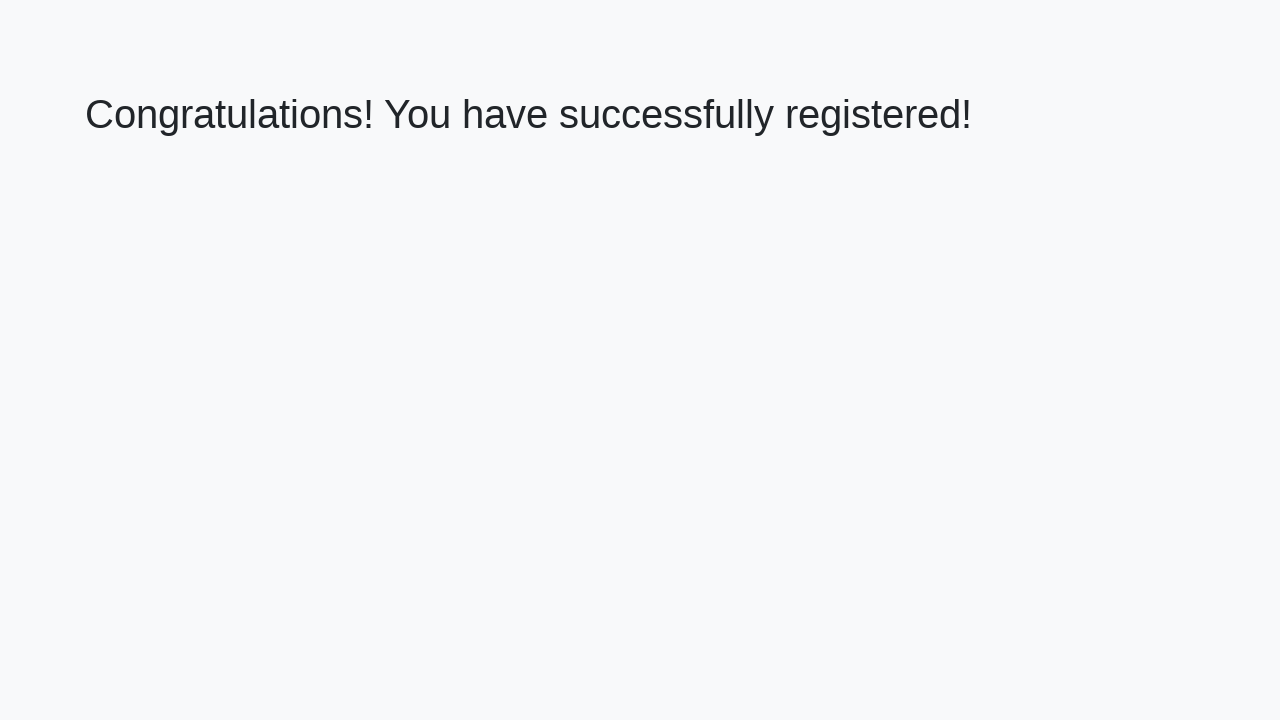

Success page loaded with confirmation heading
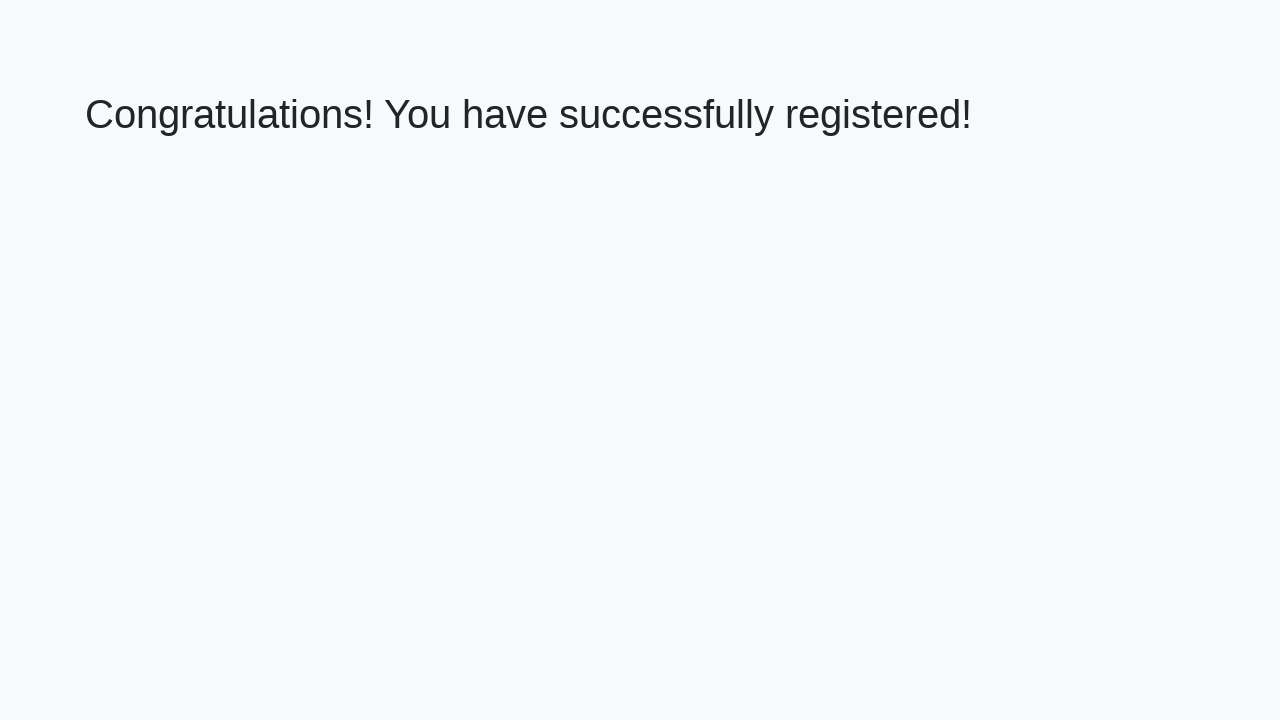

Retrieved success message text
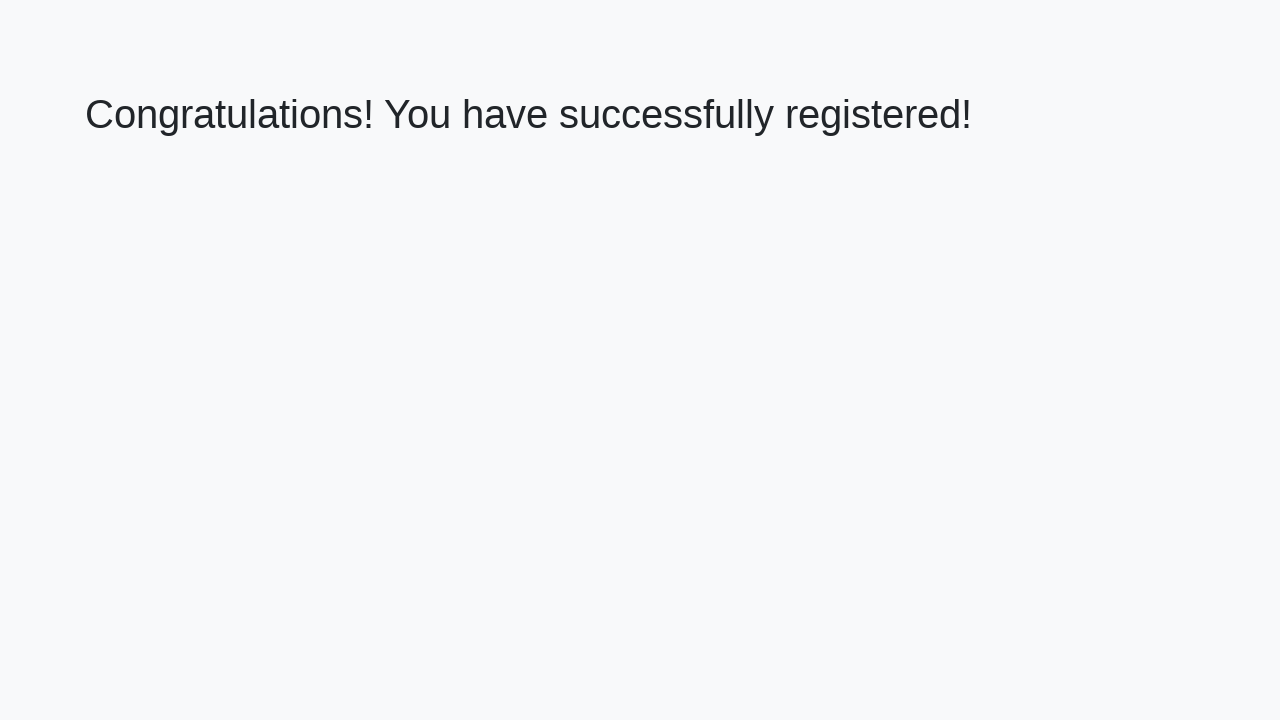

Verified success message matches expected text
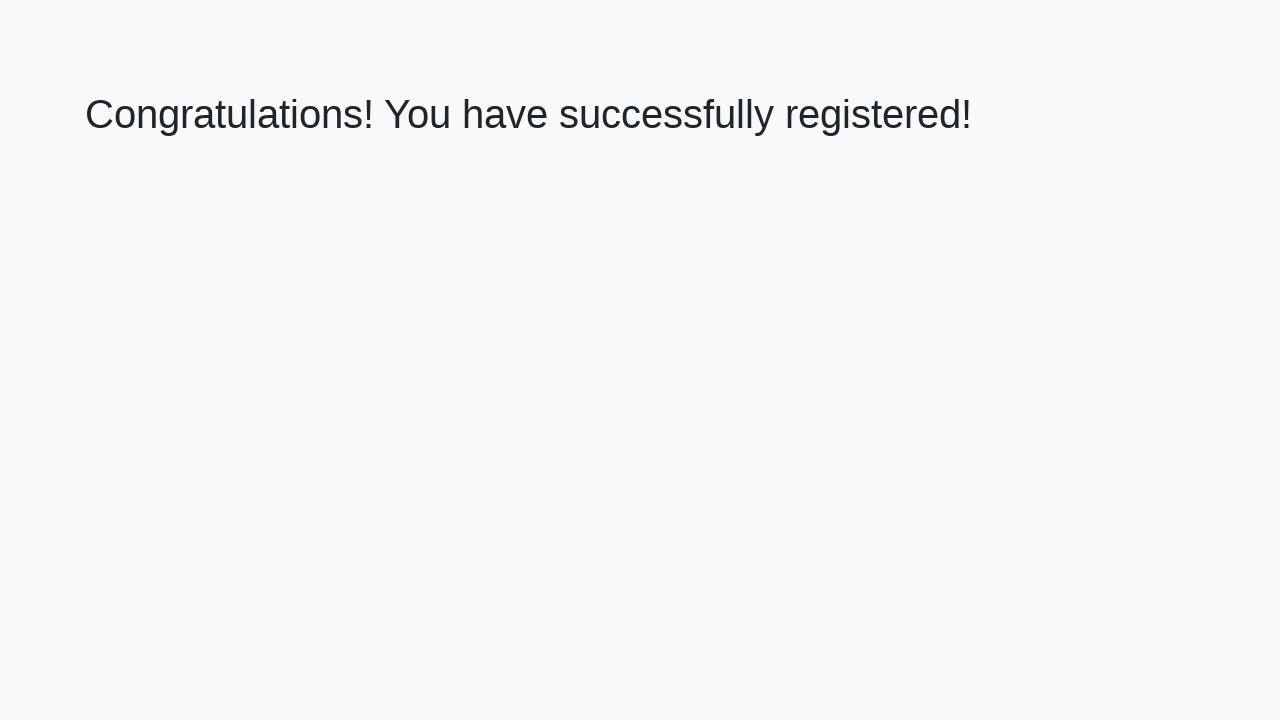

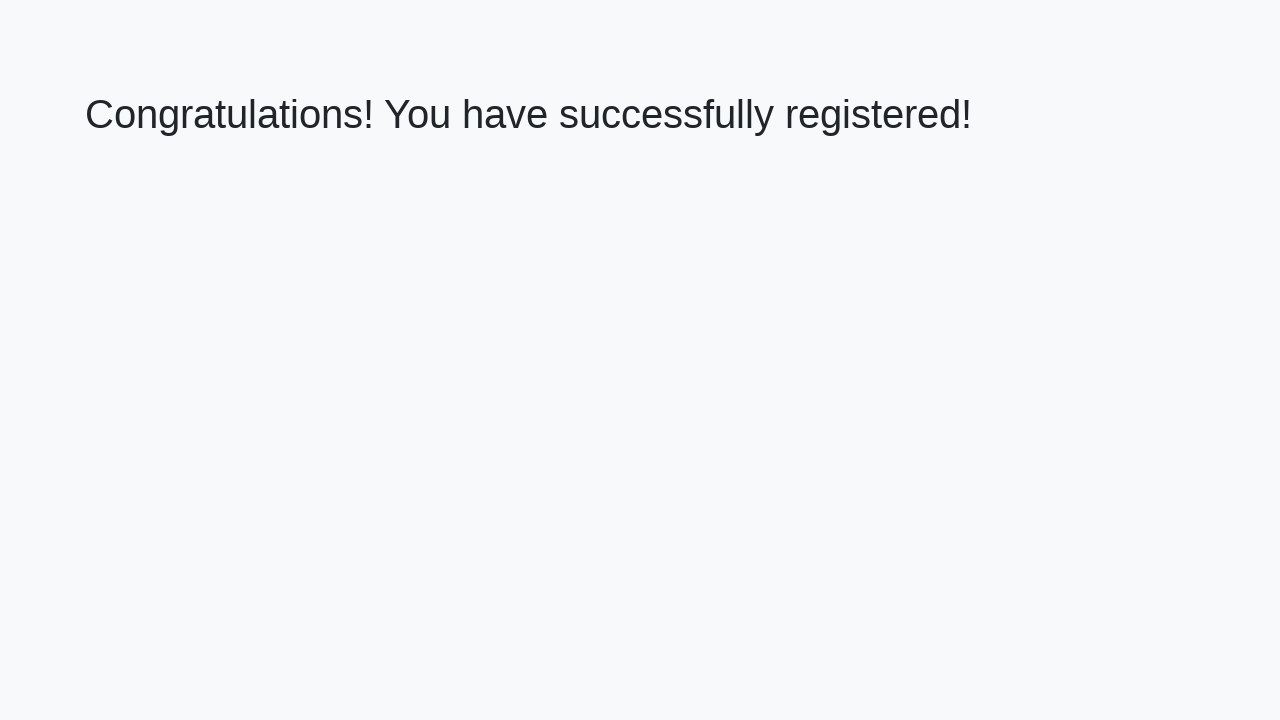